Tests adding a complete record to the web table with all valid fields

Starting URL: https://demoqa.com/elements

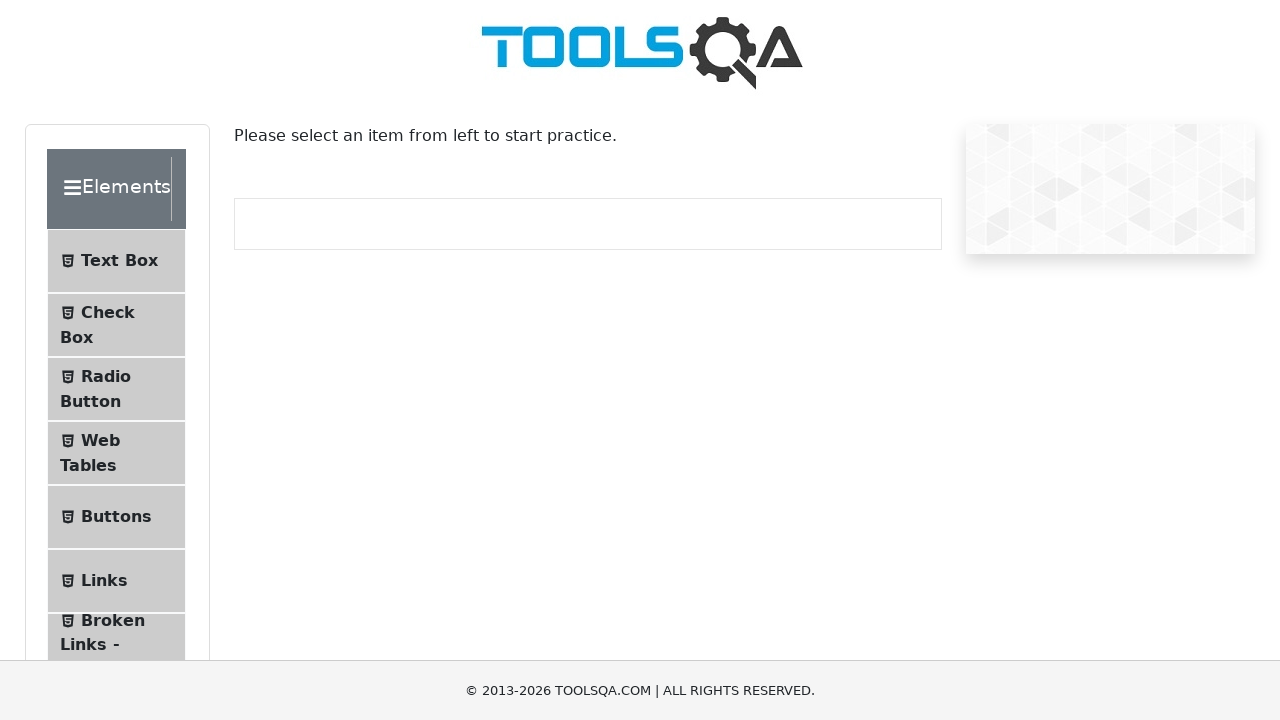

Scrolled Web Tables menu item into view
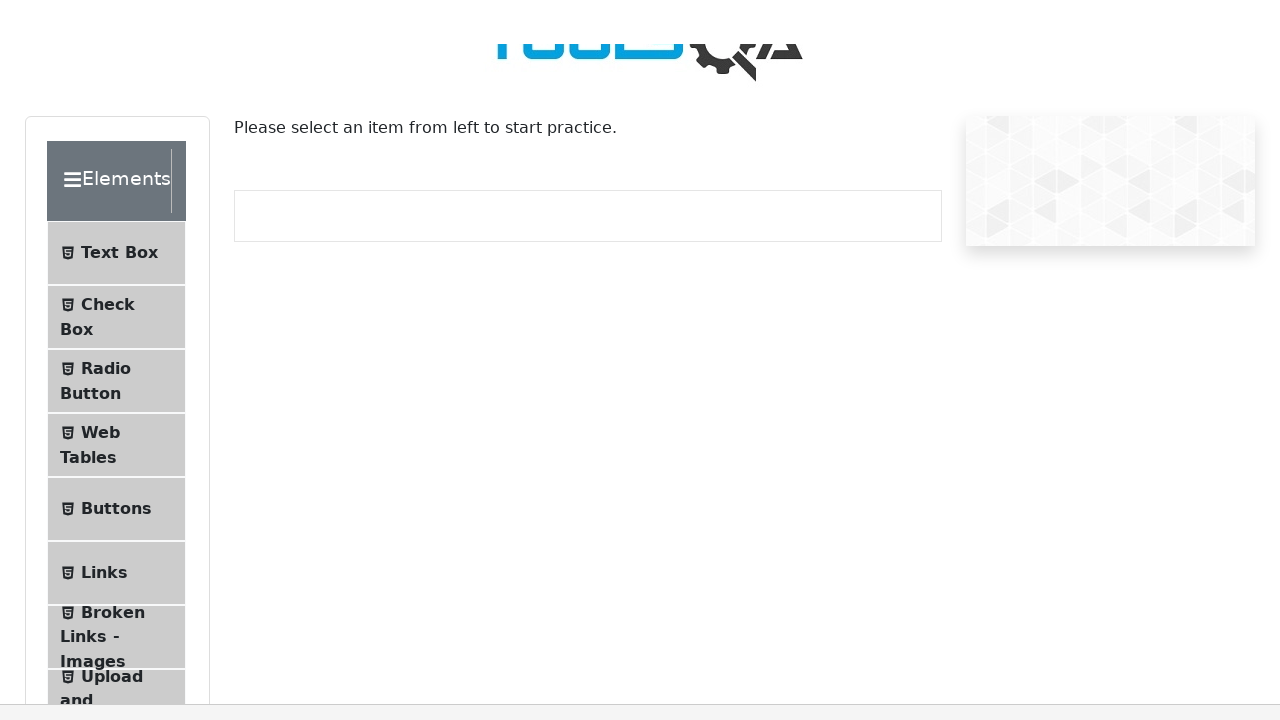

Clicked Web Tables menu item at (116, 32) on #item-3
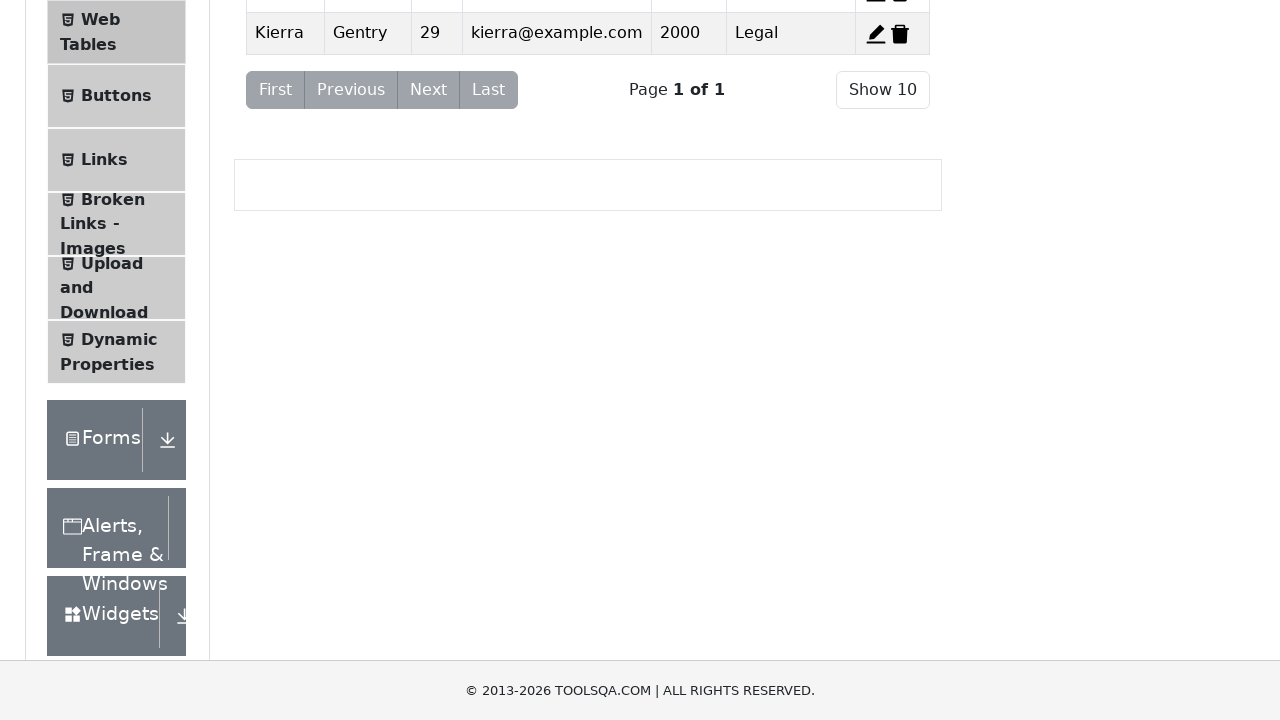

Clicked Add New Record button at (274, 250) on xpath=//*[@id='addNewRecordButton']
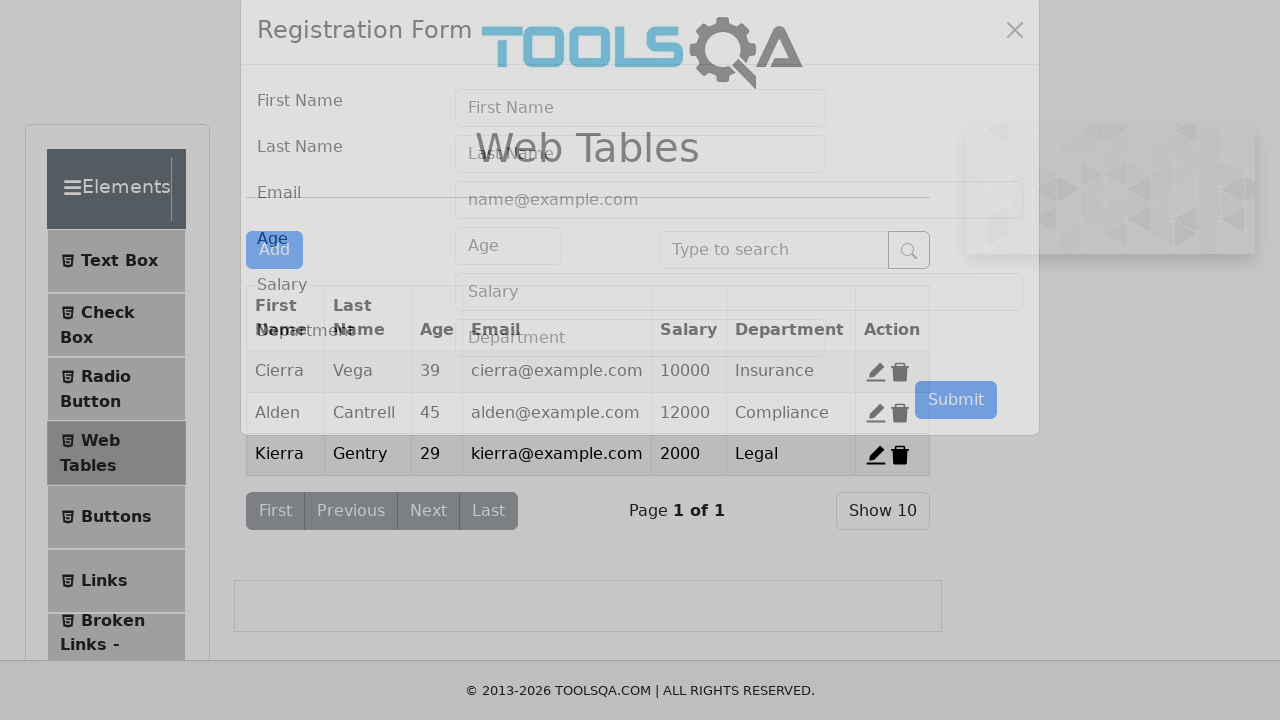

Filled first name field with 'Subha' on #firstName
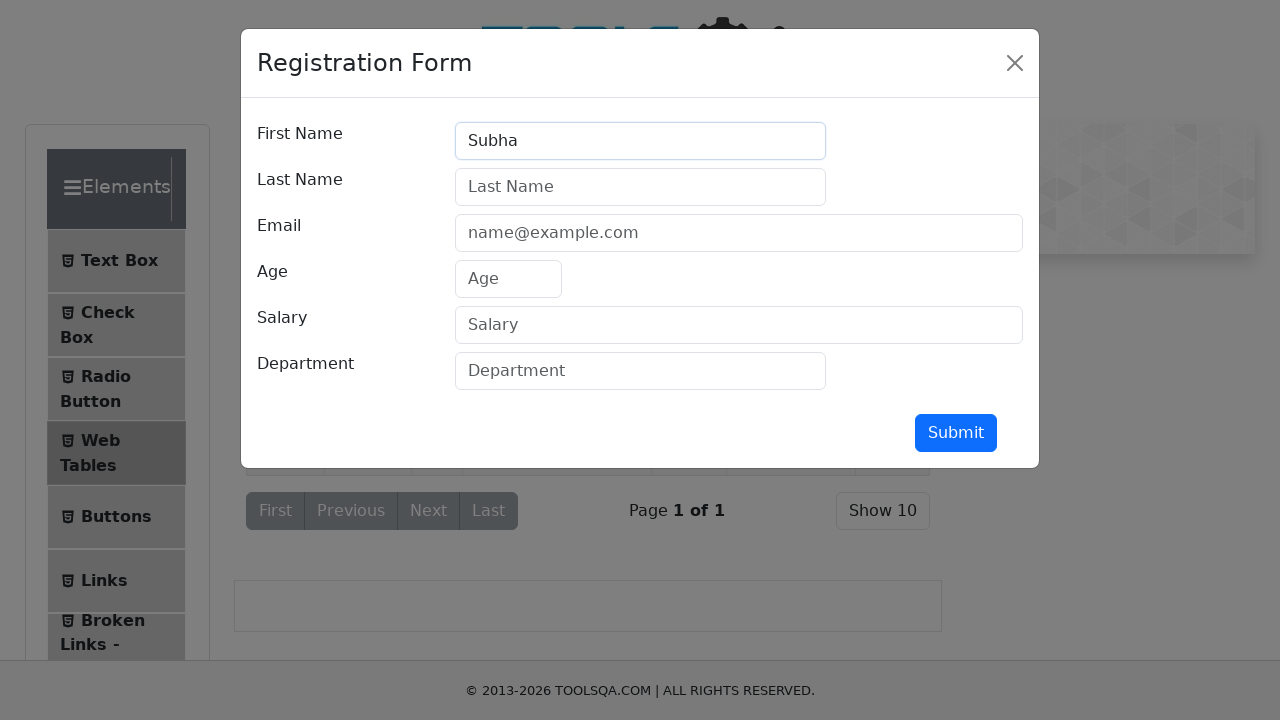

Filled last name field with 'suki' on #lastName
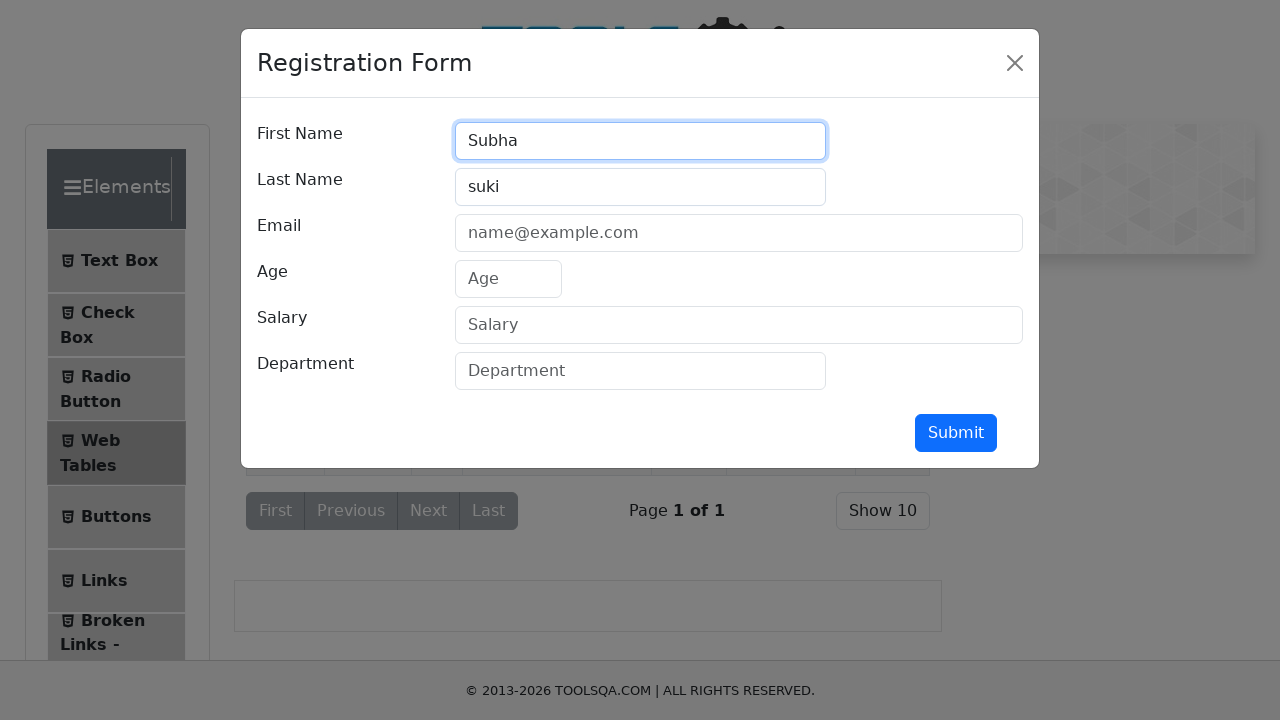

Filled email field with 'Subha@gmail.com' on #userEmail
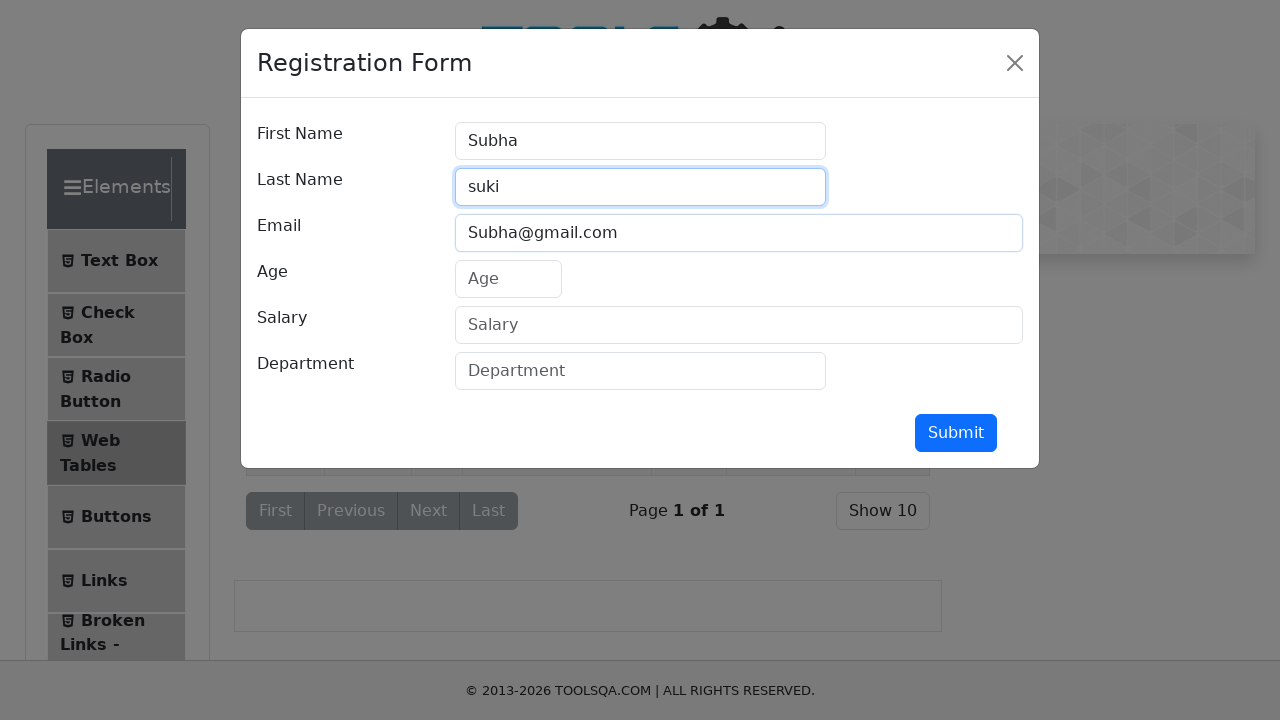

Filled age field with '22' on #age
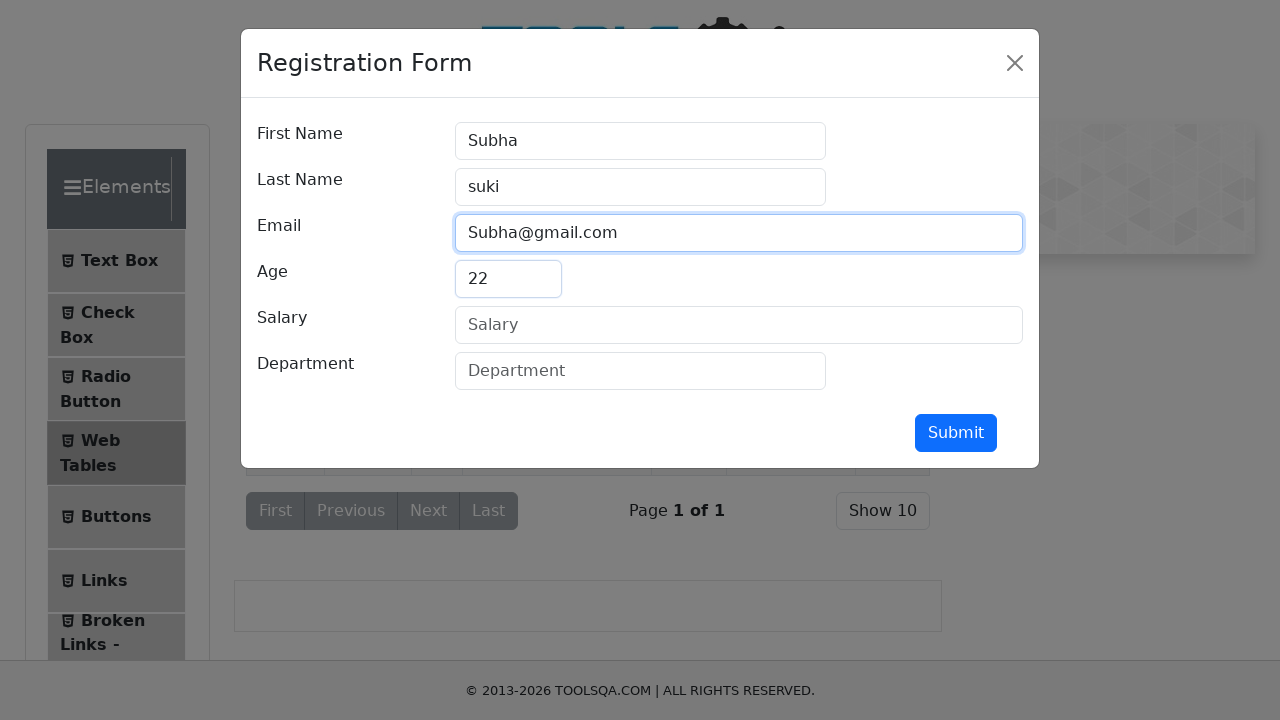

Filled salary field with '2500000' on #salary
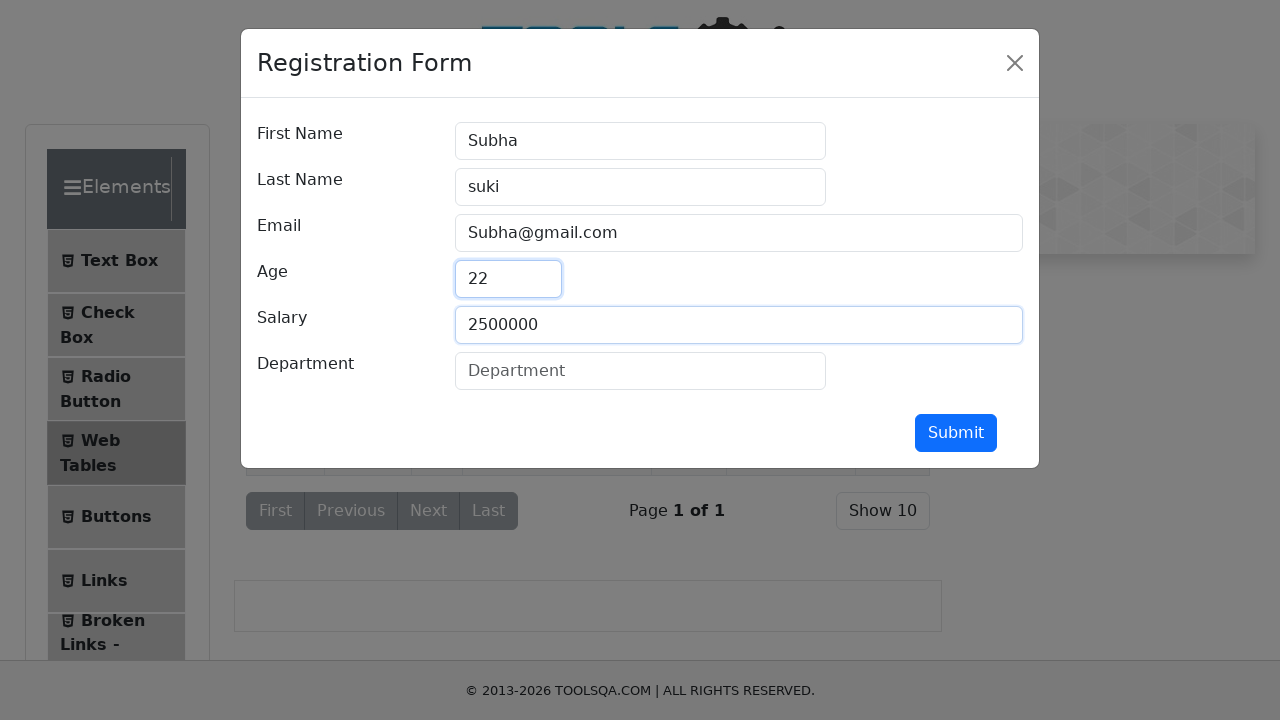

Filled department field with 'Computer Science' on #department
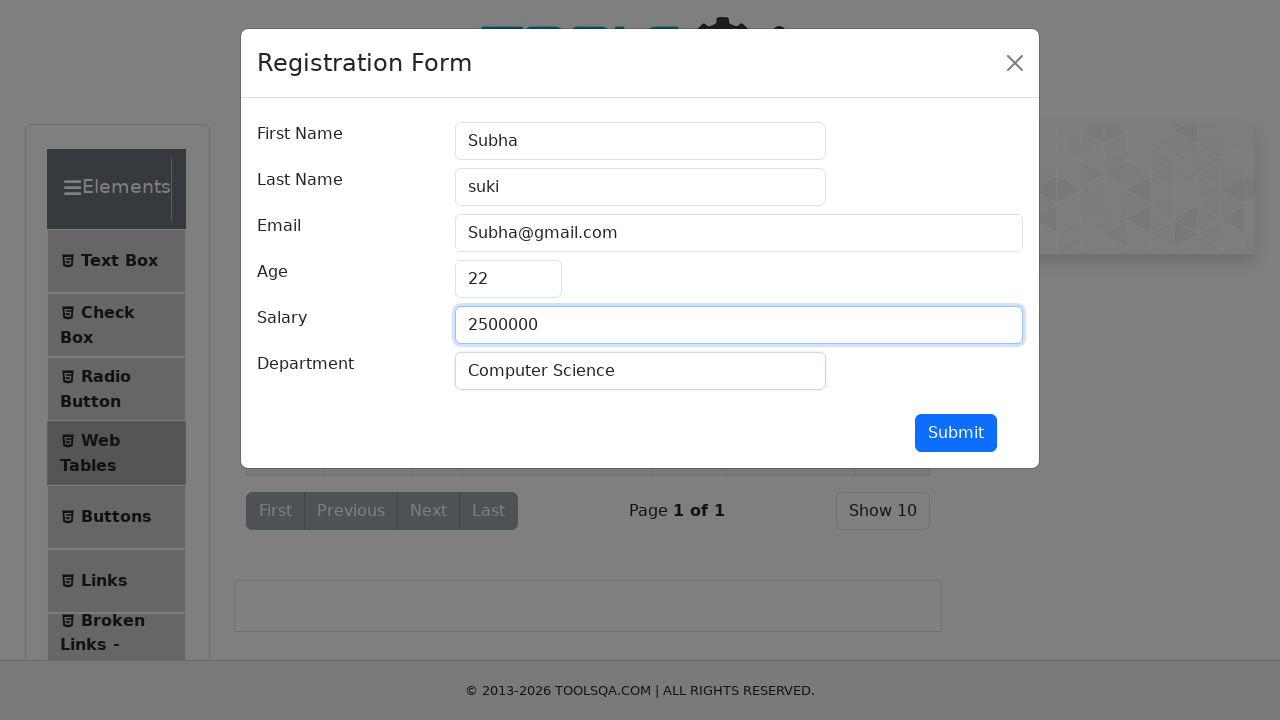

Clicked Submit button to add record at (956, 433) on #submit
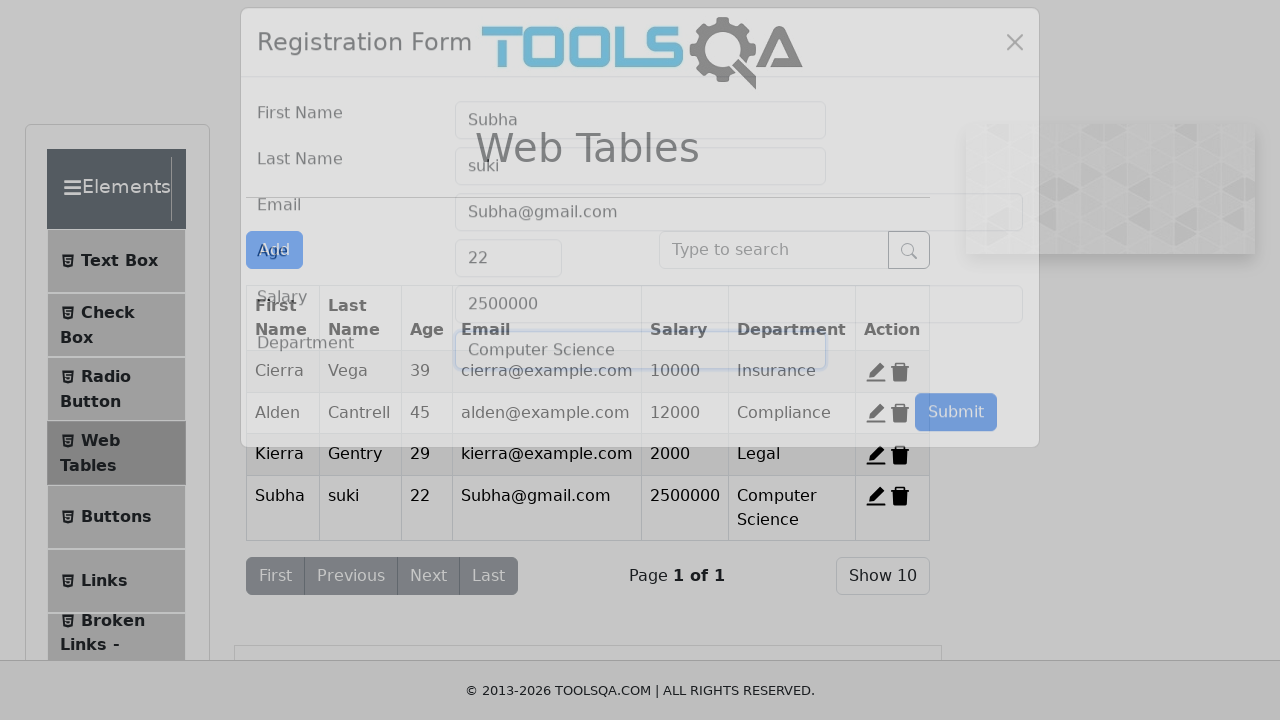

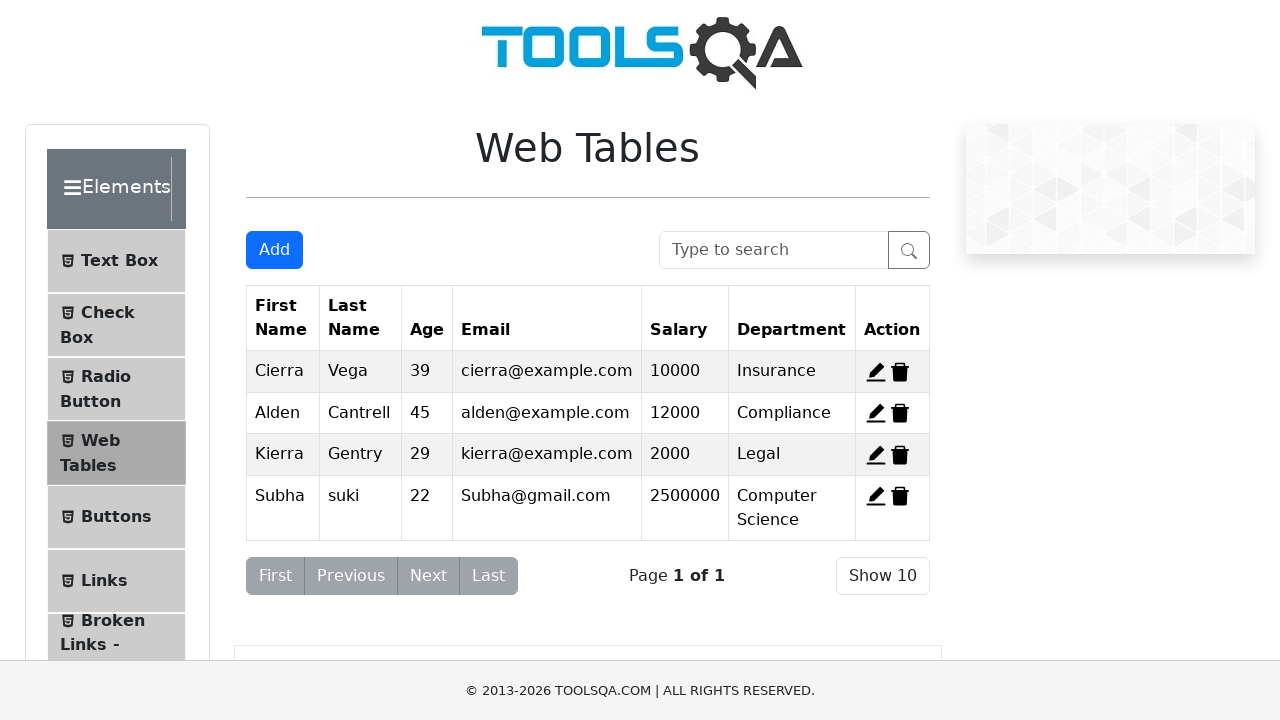